Tests the Disappearing Elements page by verifying the header and paragraph text match expected values

Starting URL: https://the-internet.herokuapp.com/

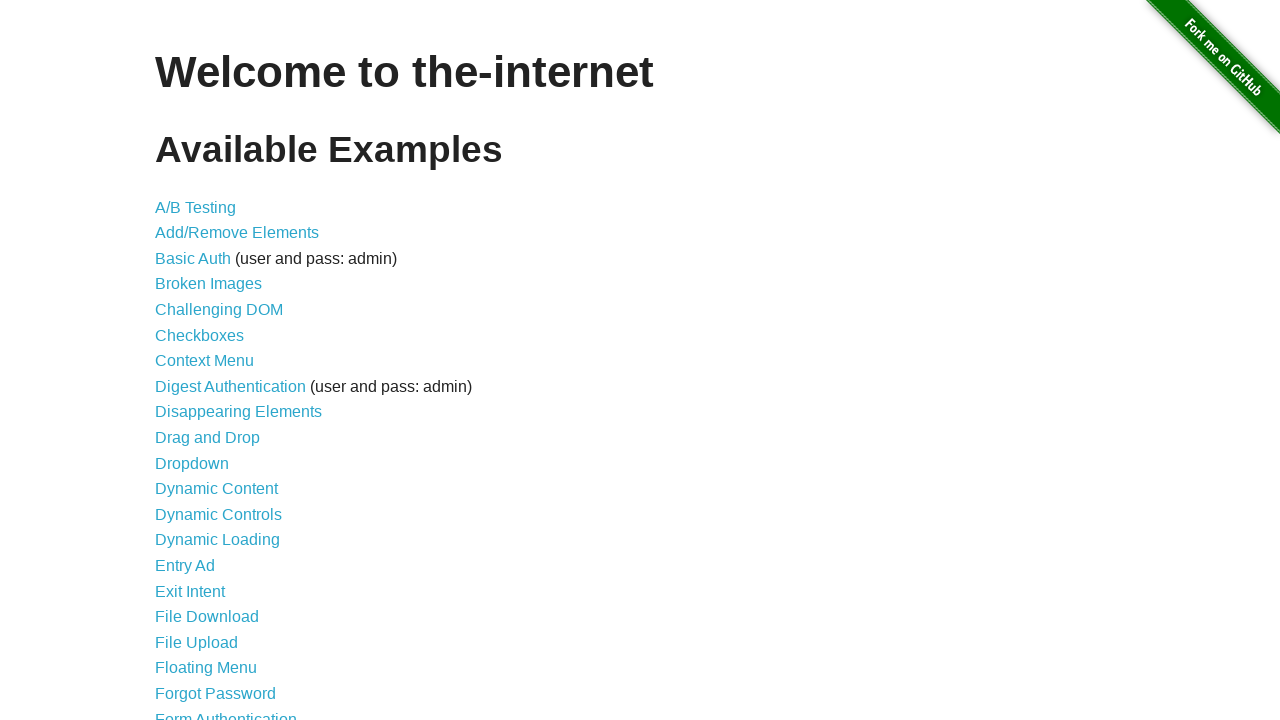

Waited for h1 header to load on the-internet.herokuapp.com homepage
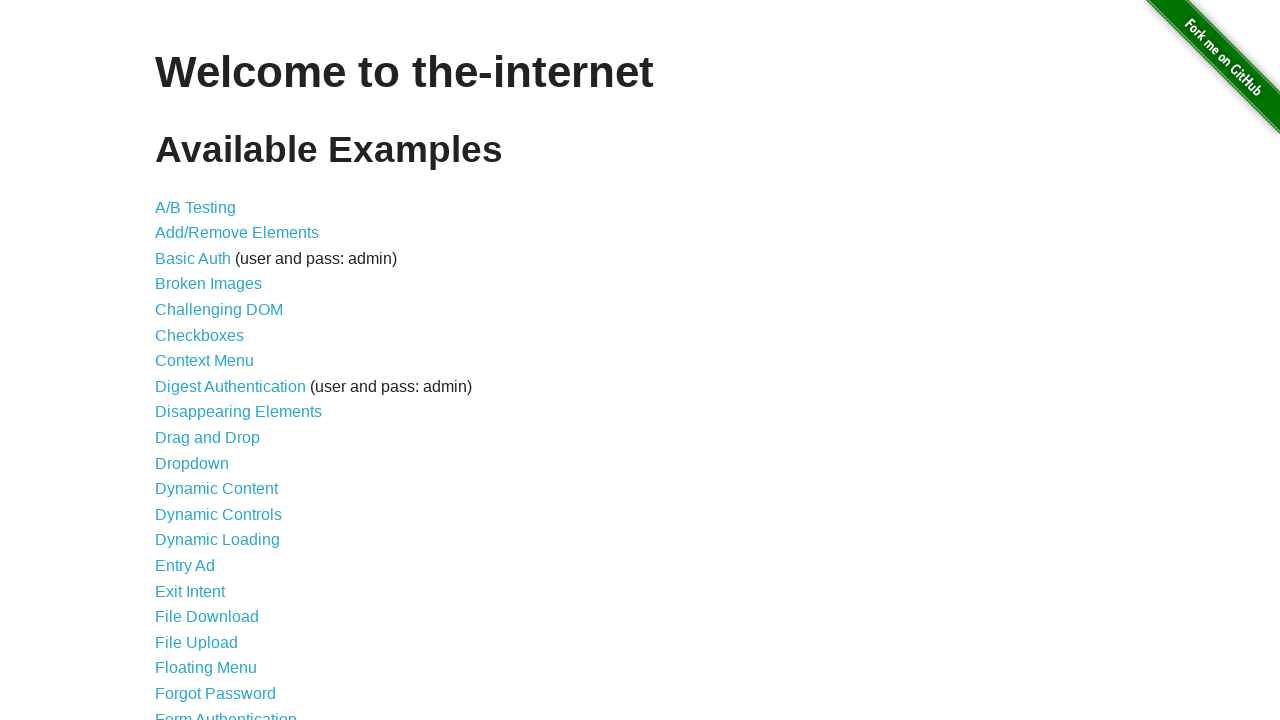

Clicked on Disappearing Elements link at (238, 412) on xpath=/html/body/div[2]/div/ul/li[9]/a
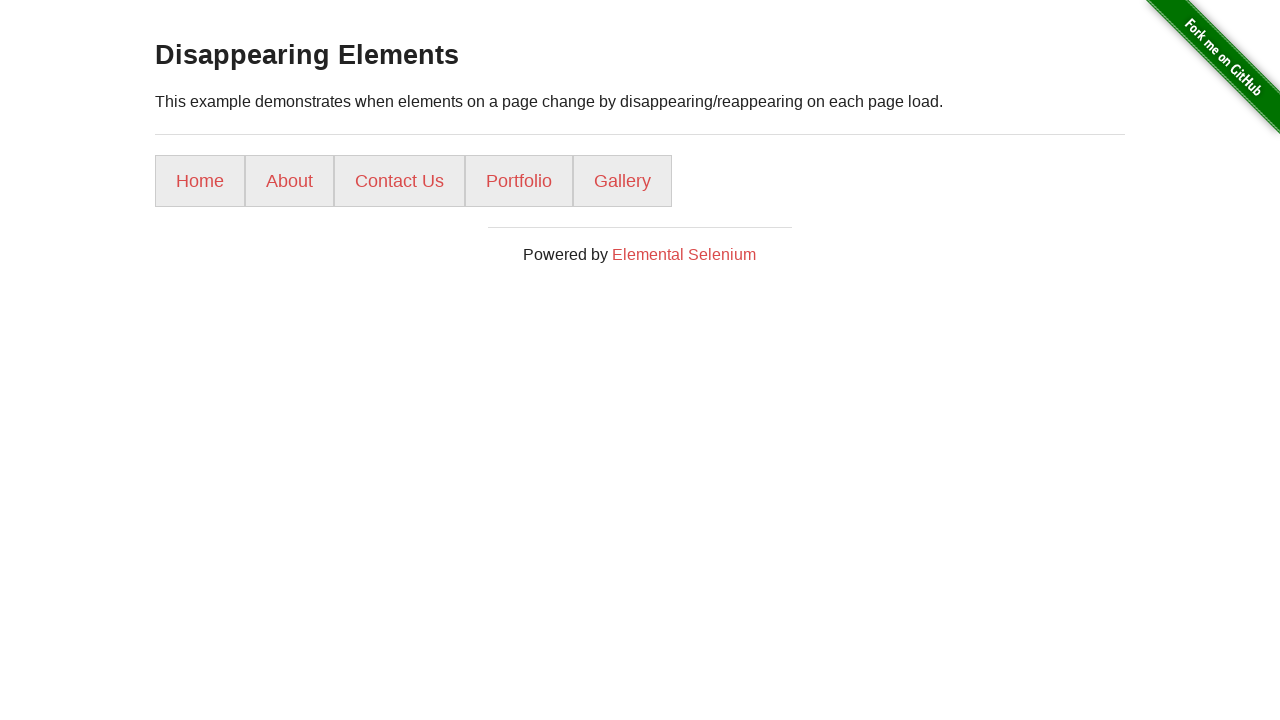

Waited for h3 header to load on Disappearing Elements page
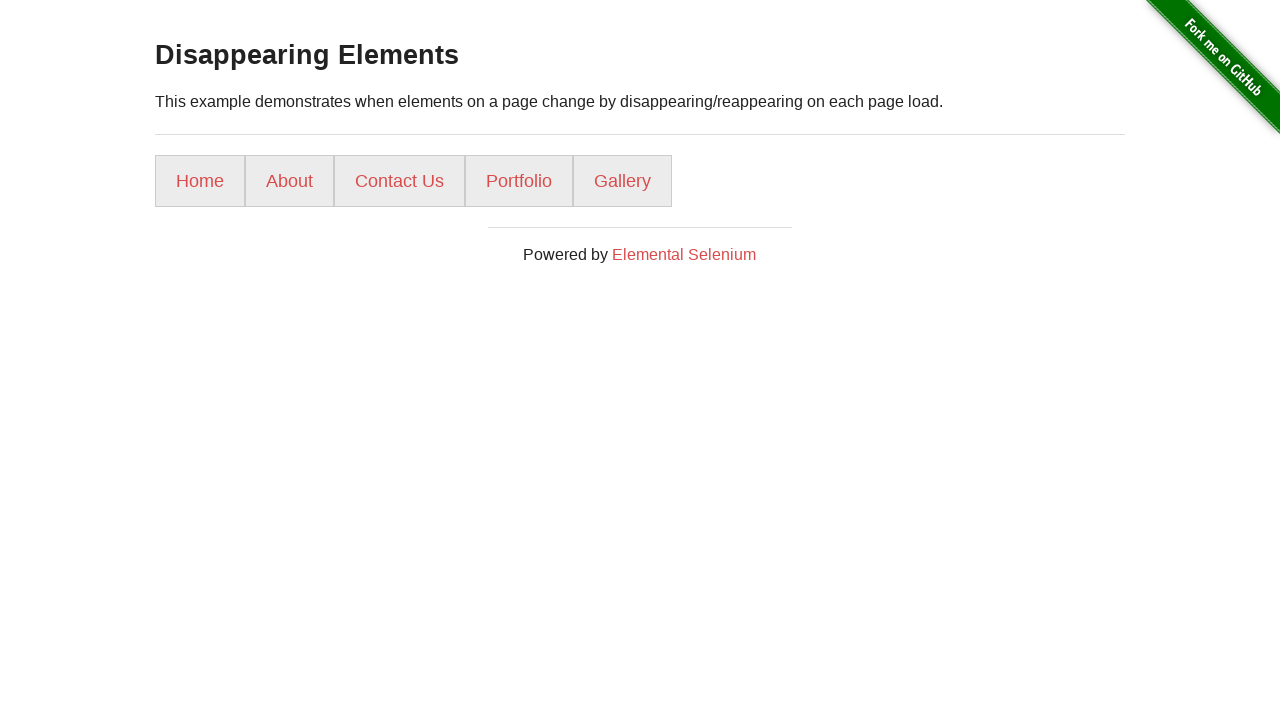

Retrieved h3 header text content
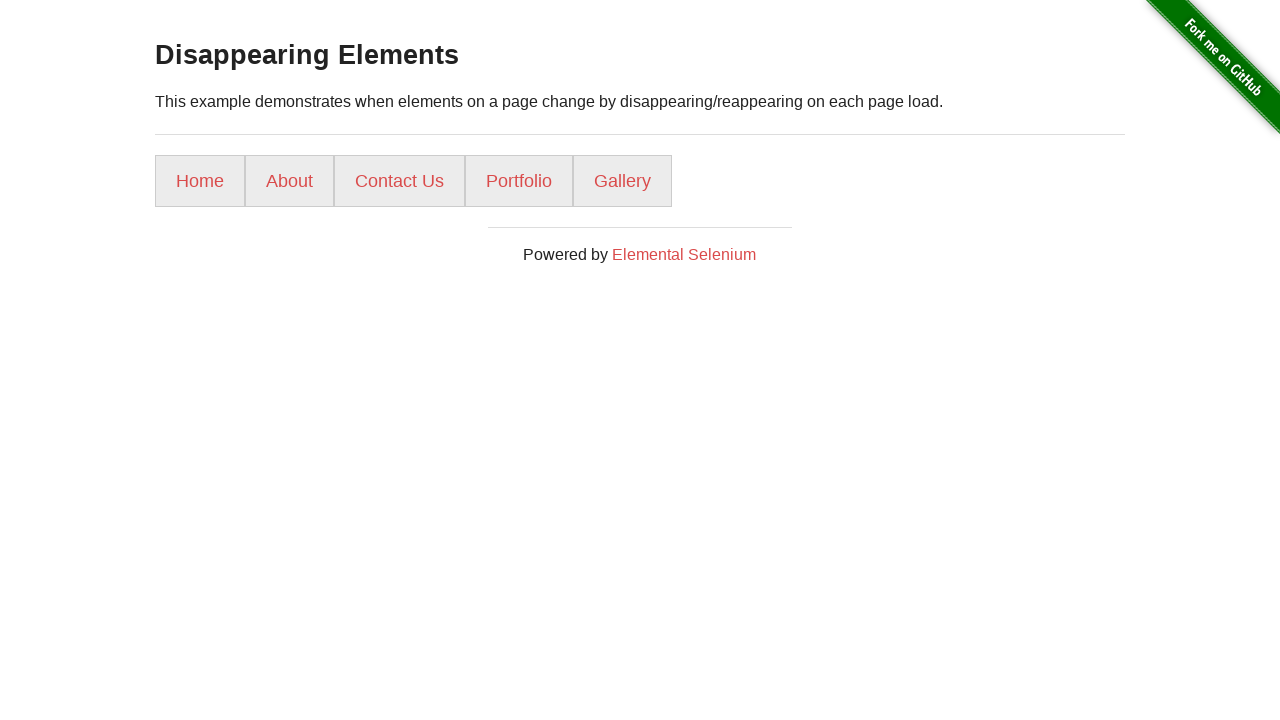

Verified header text matches 'Disappearing Elements'
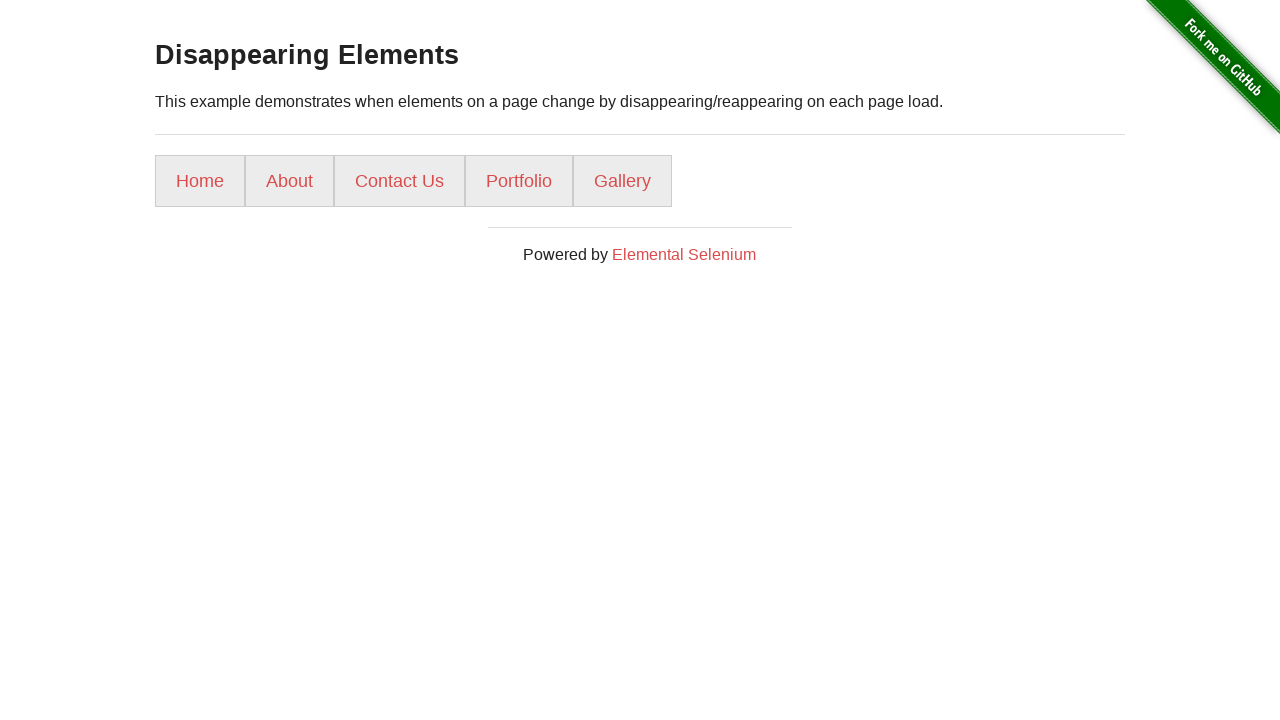

Retrieved paragraph text content
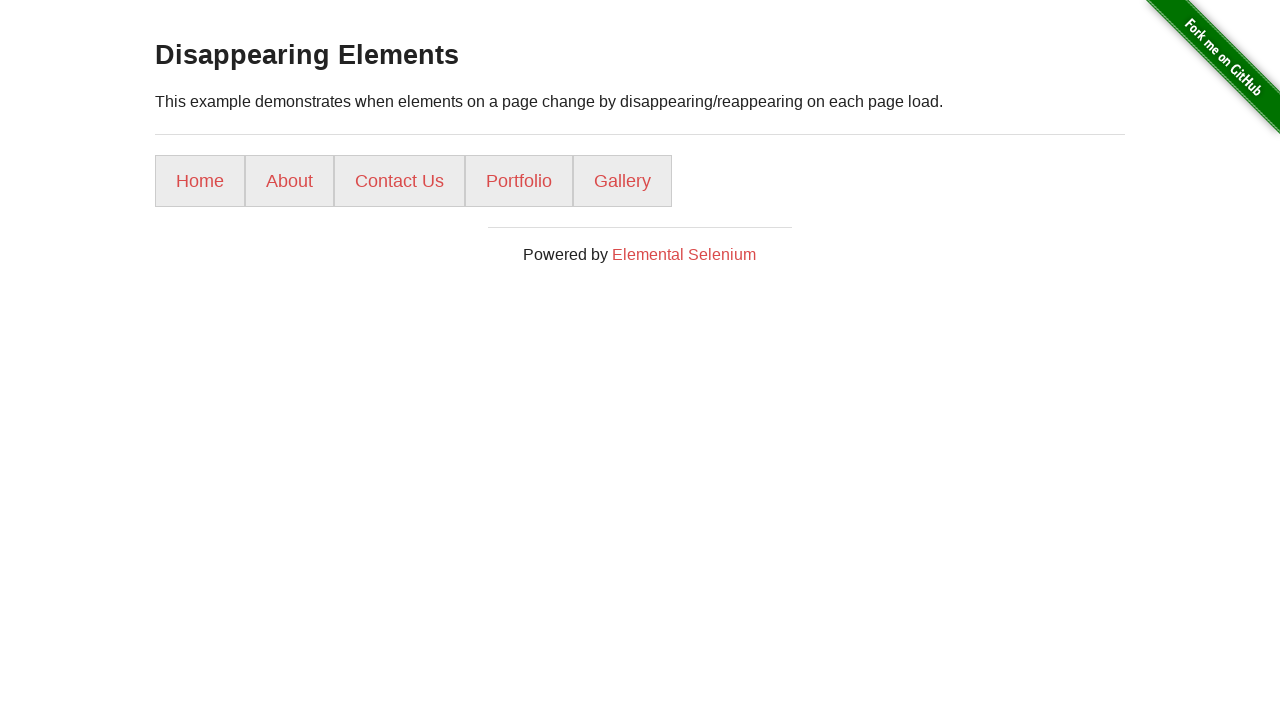

Verified paragraph text matches expected description of disappearing elements behavior
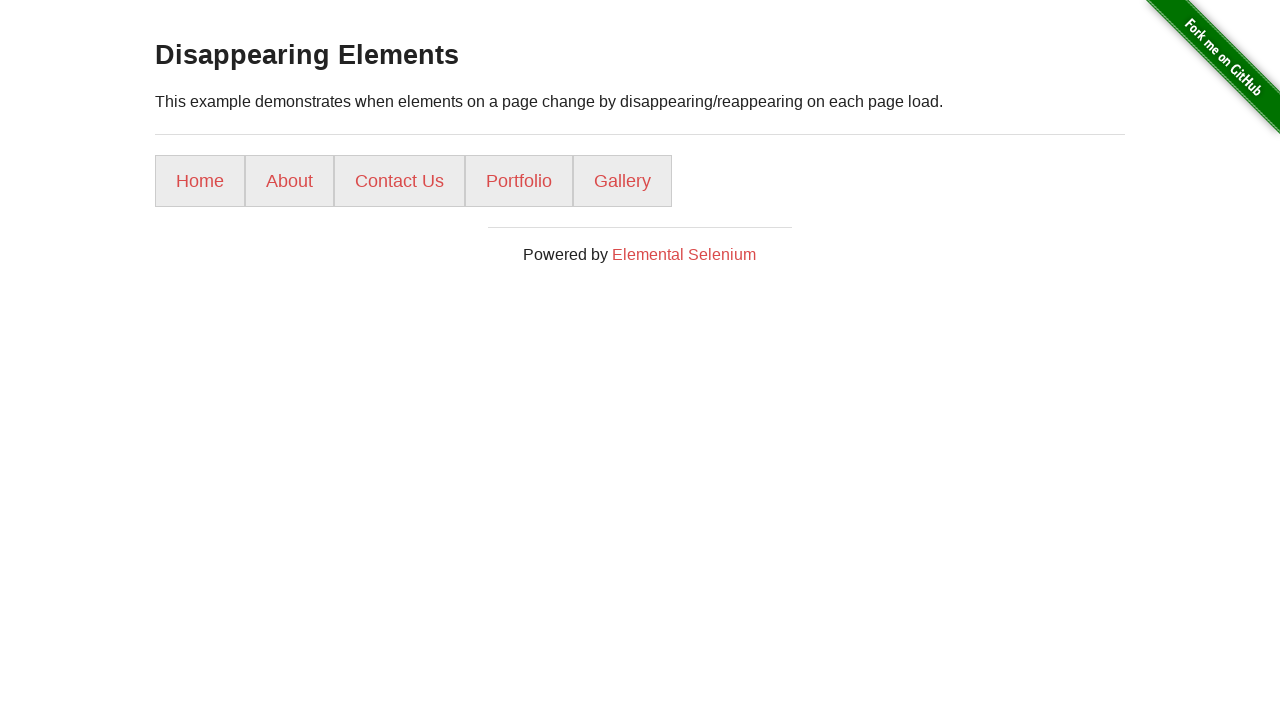

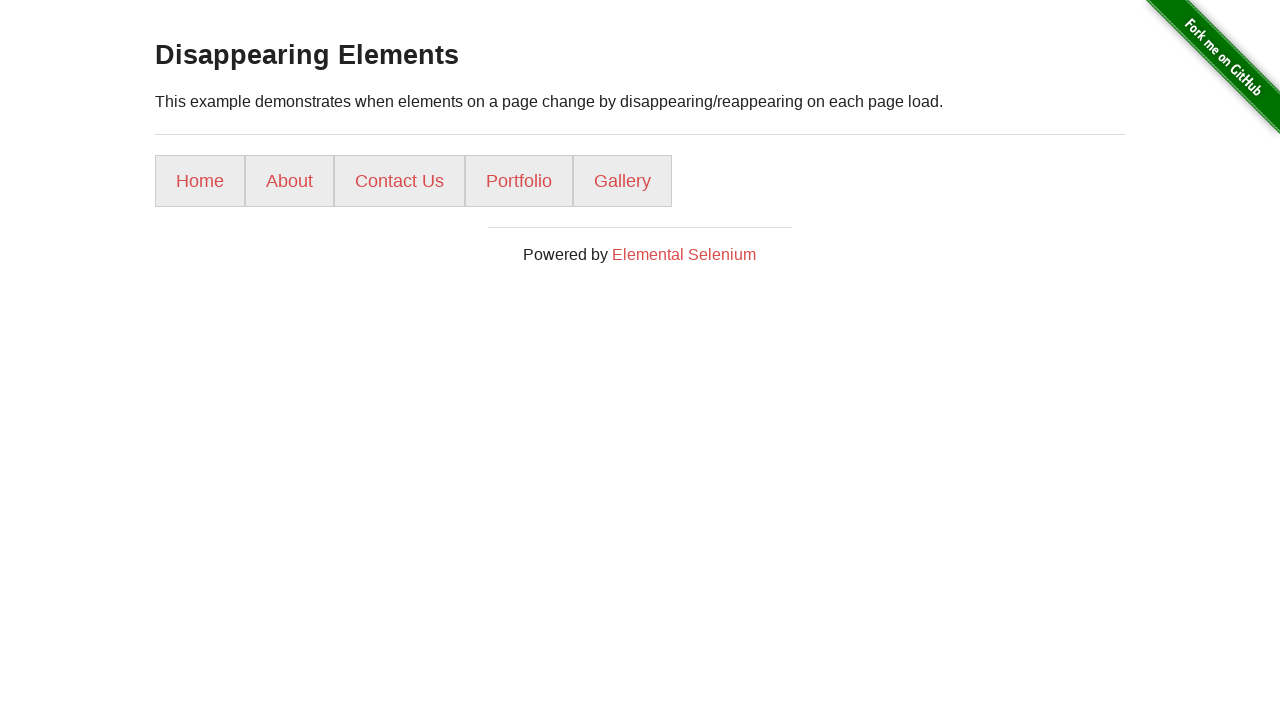